Tests the calculator's dot/decimal button functionality with parentheses

Starting URL: https://www.webcargonet.com/qa-calc/

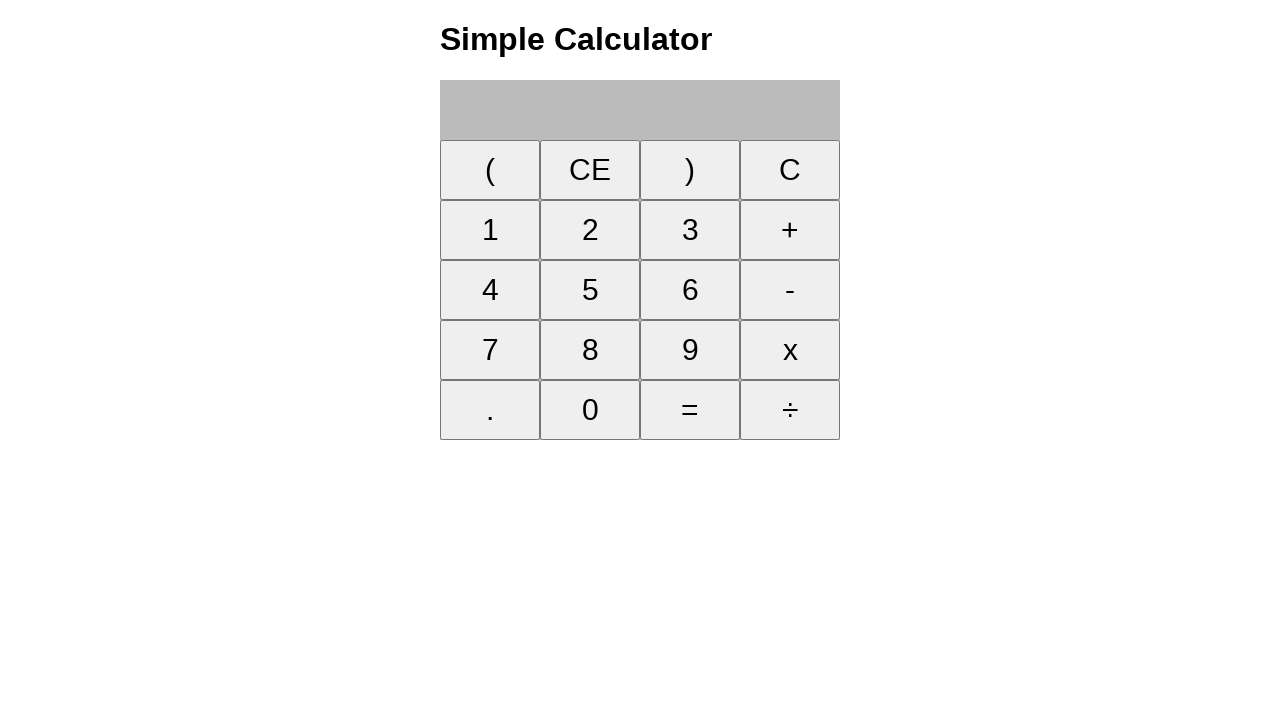

Clicked opening parenthesis button at (490, 170) on button:has-text('(')
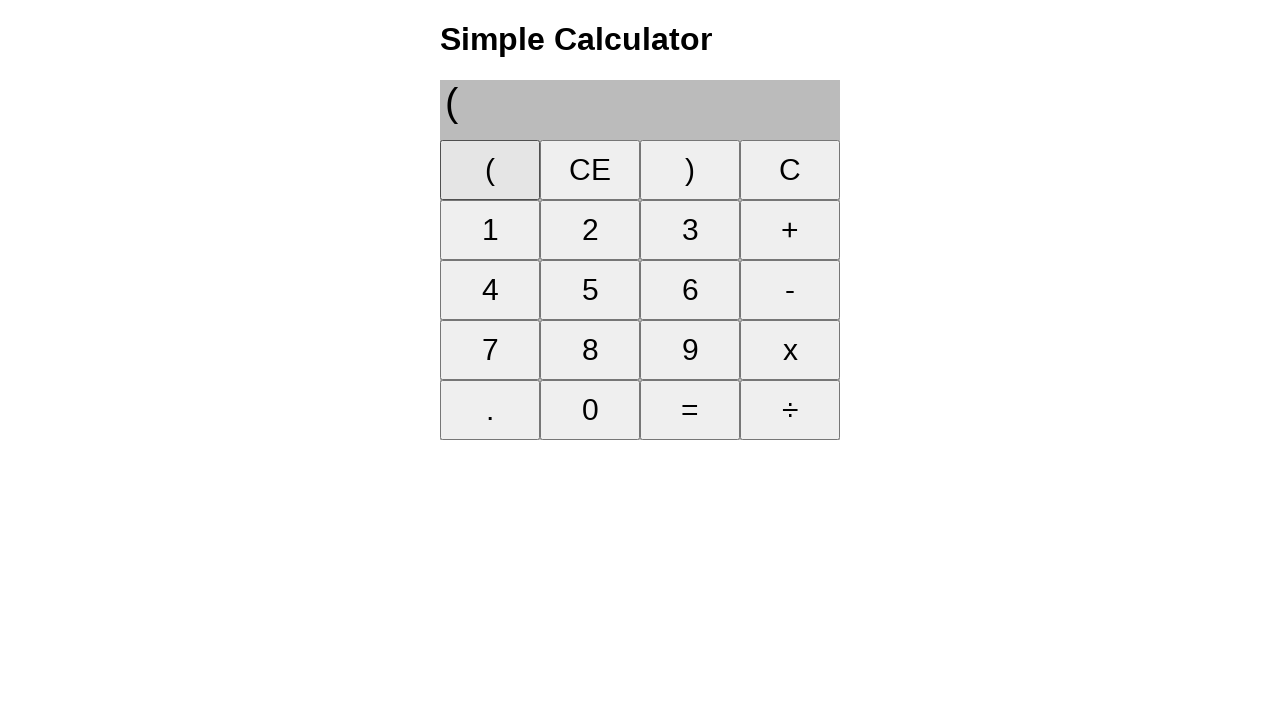

Clicked dot/decimal button at (490, 410) on button:has-text('.')
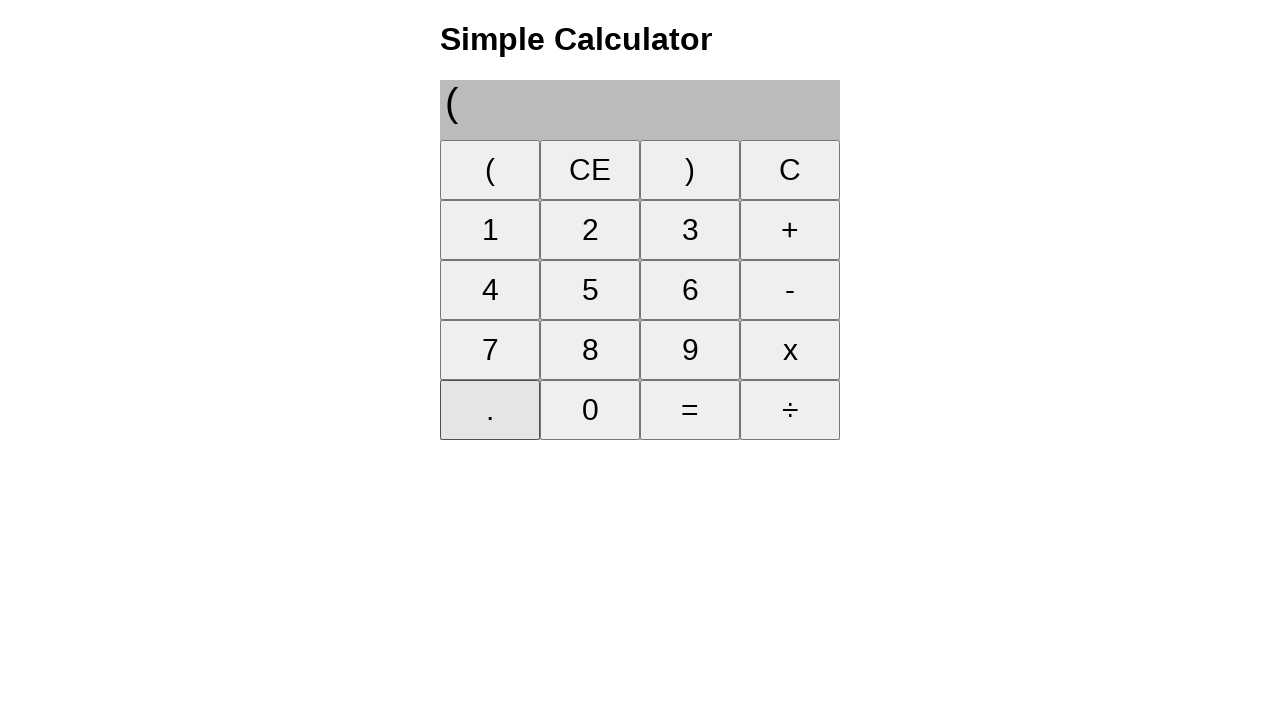

Clicked closing parenthesis button at (690, 170) on button:has-text(')')
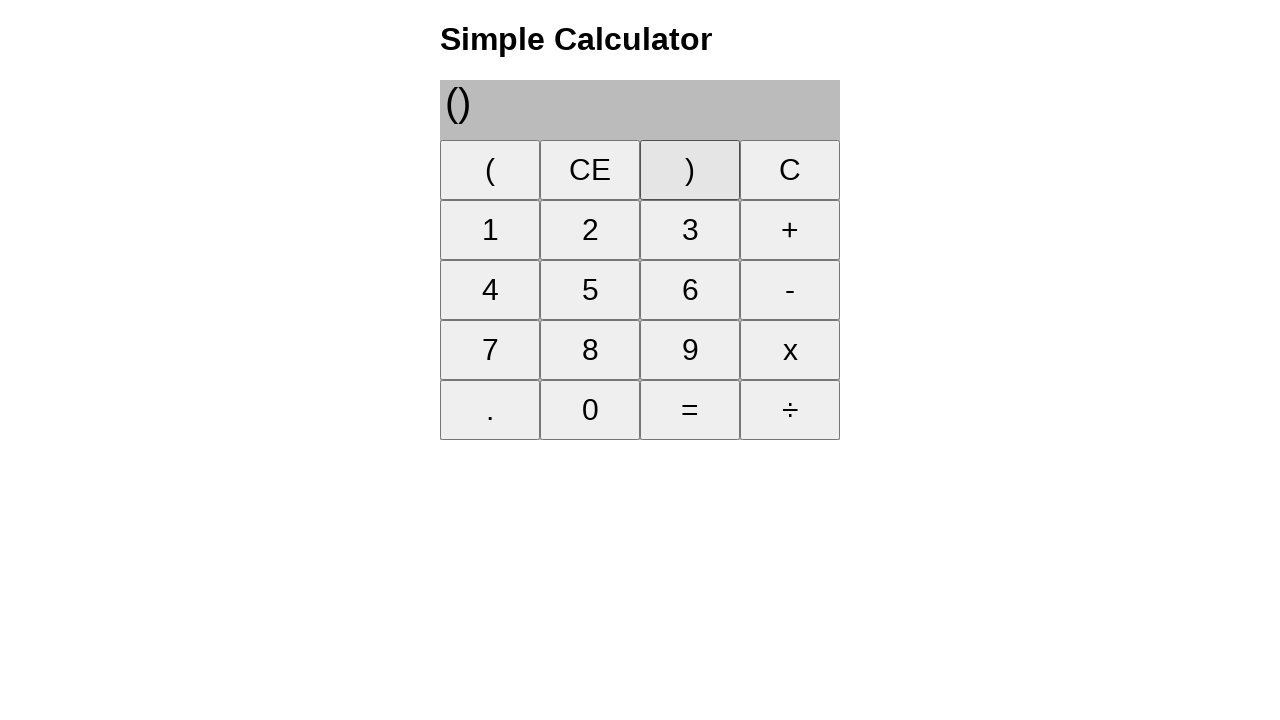

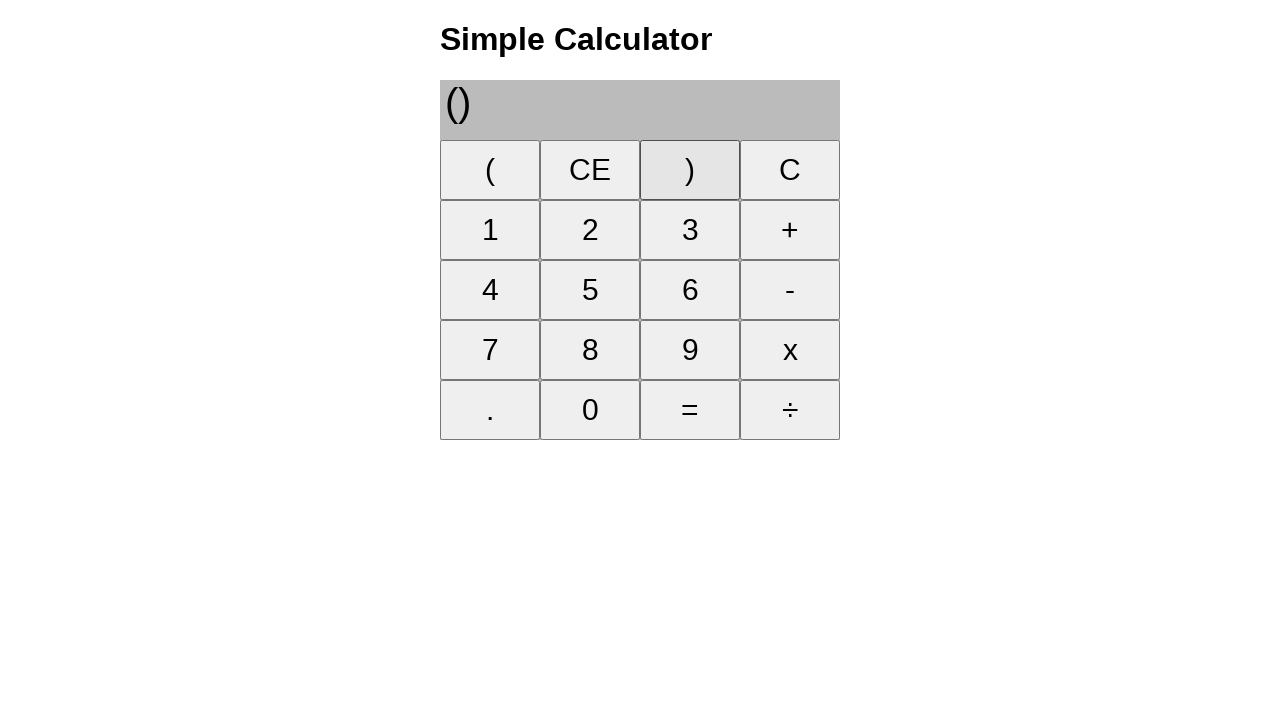